Tests accept alert functionality by clicking an alert button and accepting the dialog

Starting URL: http://omayo.blogspot.com

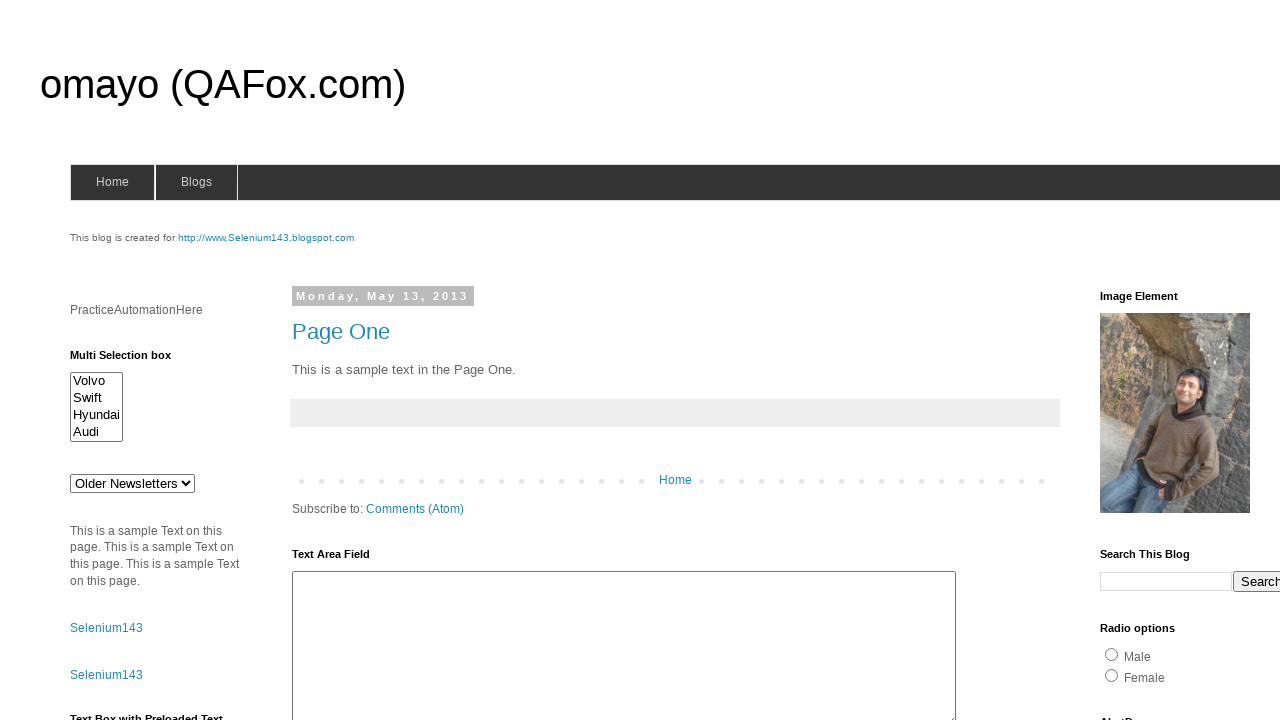

Set up dialog handler to accept alerts
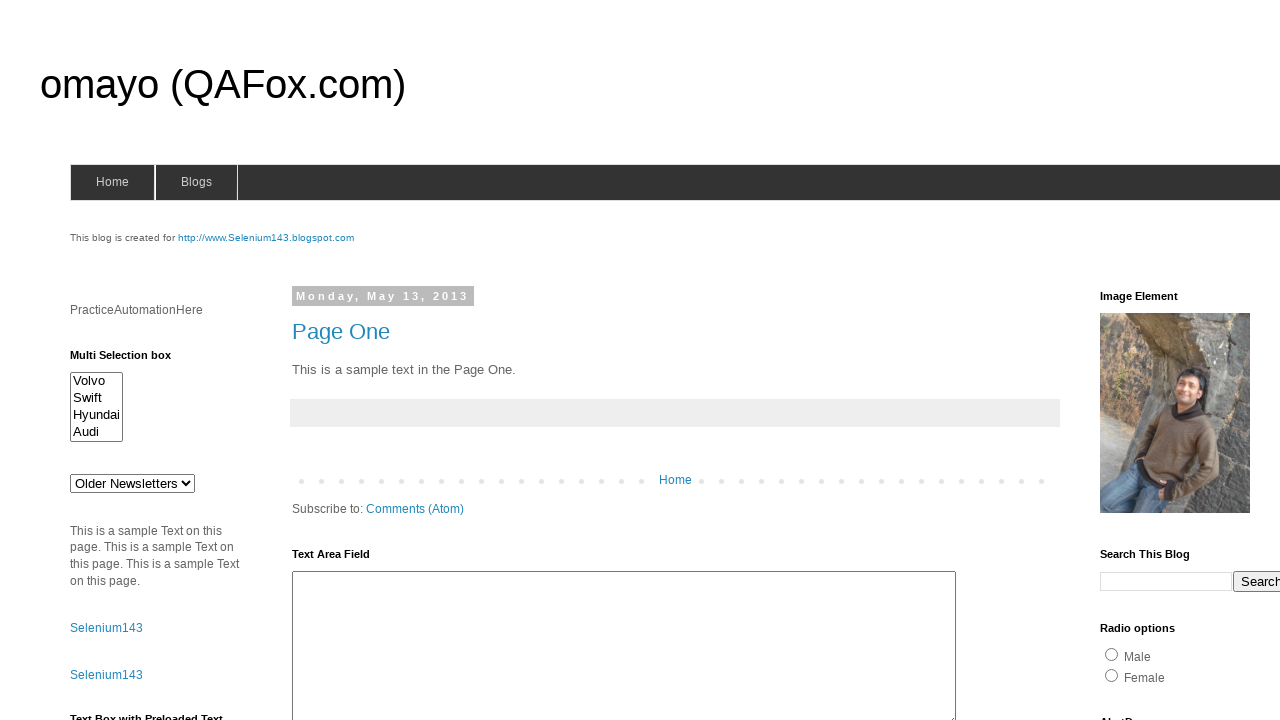

Clicked alert button to trigger dialog at (1154, 361) on #alert1
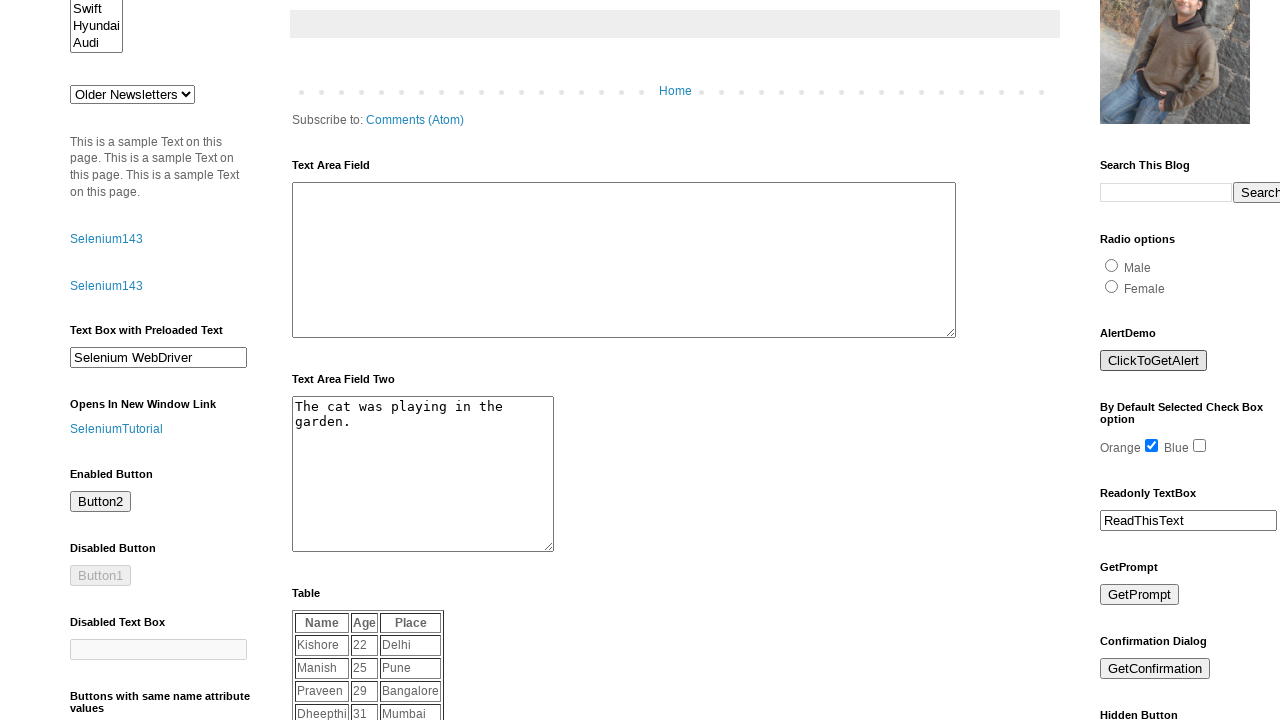

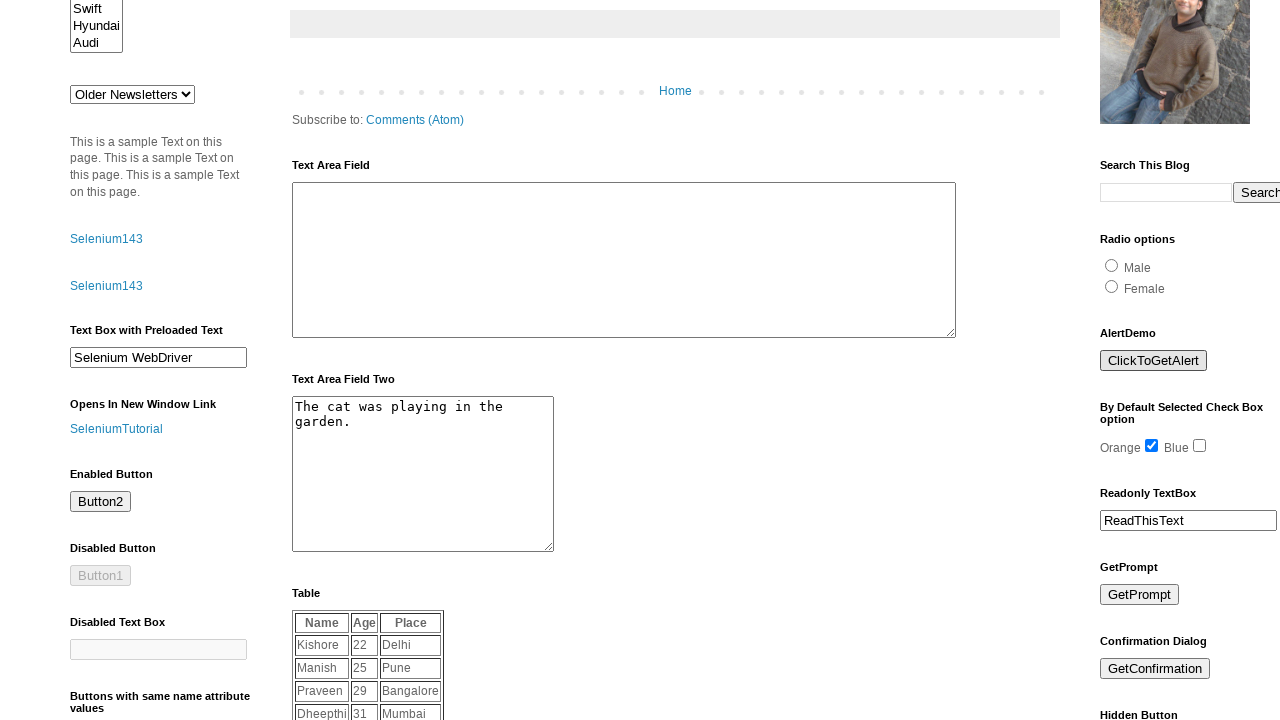